Tests drag and drop by offset functionality by dragging an element to a specific x,y position relative to its starting point

Starting URL: https://jqueryui.com/resources/demos/droppable/default.html

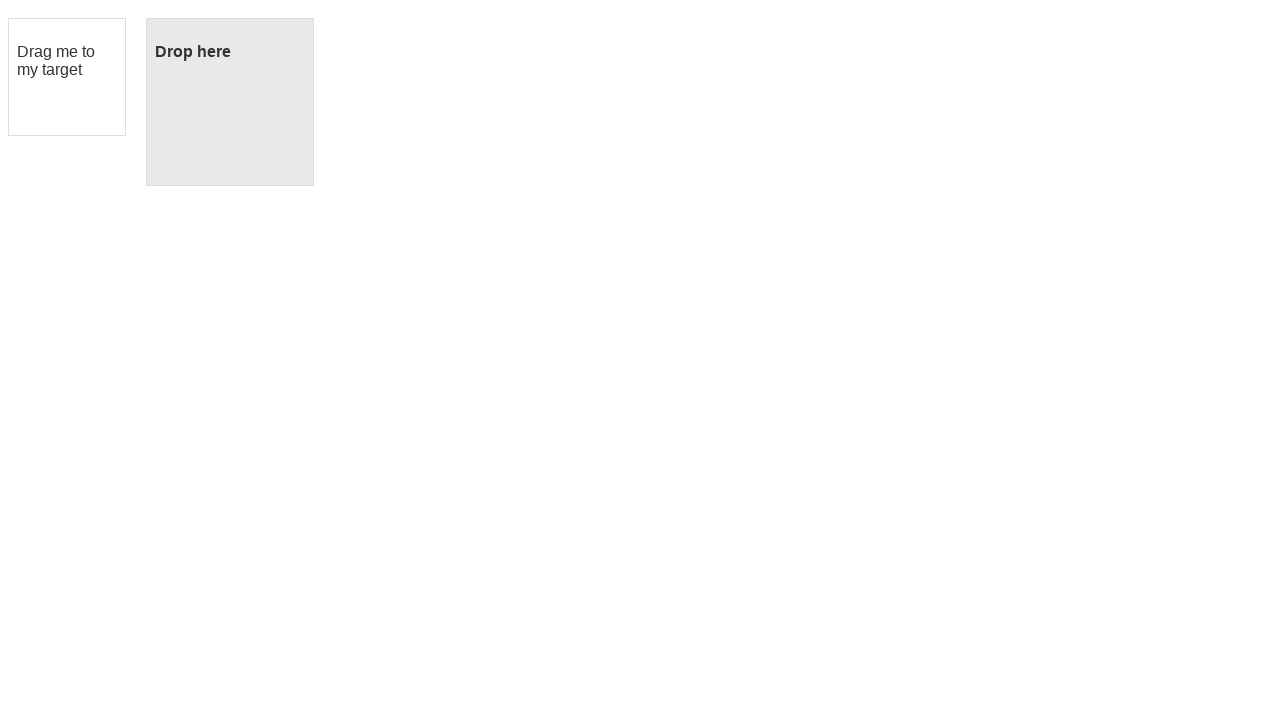

Retrieved bounding box of draggable element
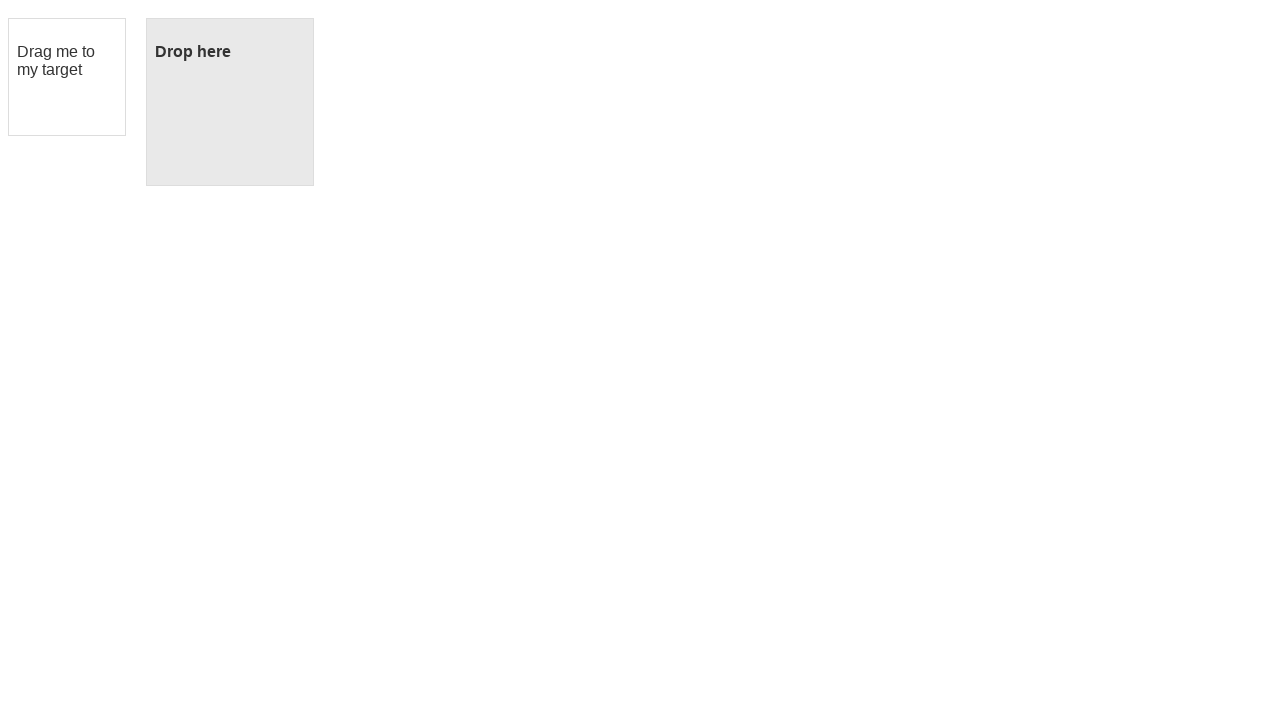

Moved mouse to center of draggable element at (67, 77)
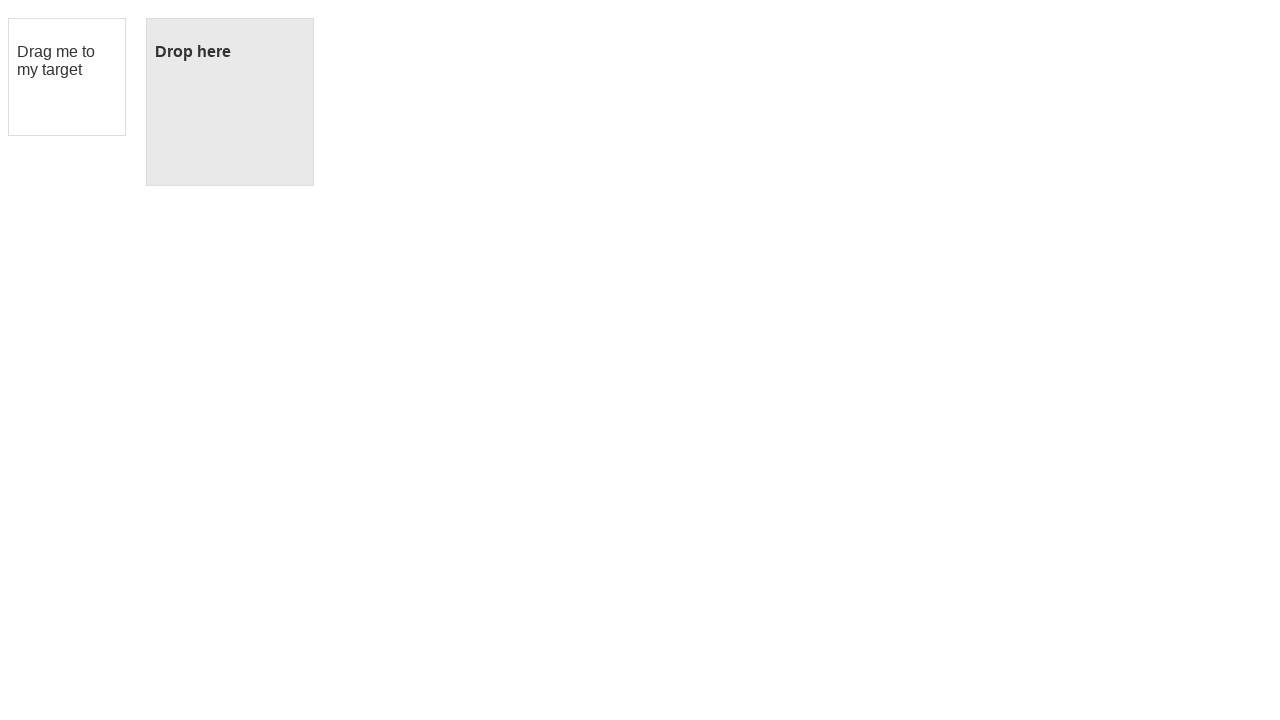

Pressed mouse button down to start drag at (67, 77)
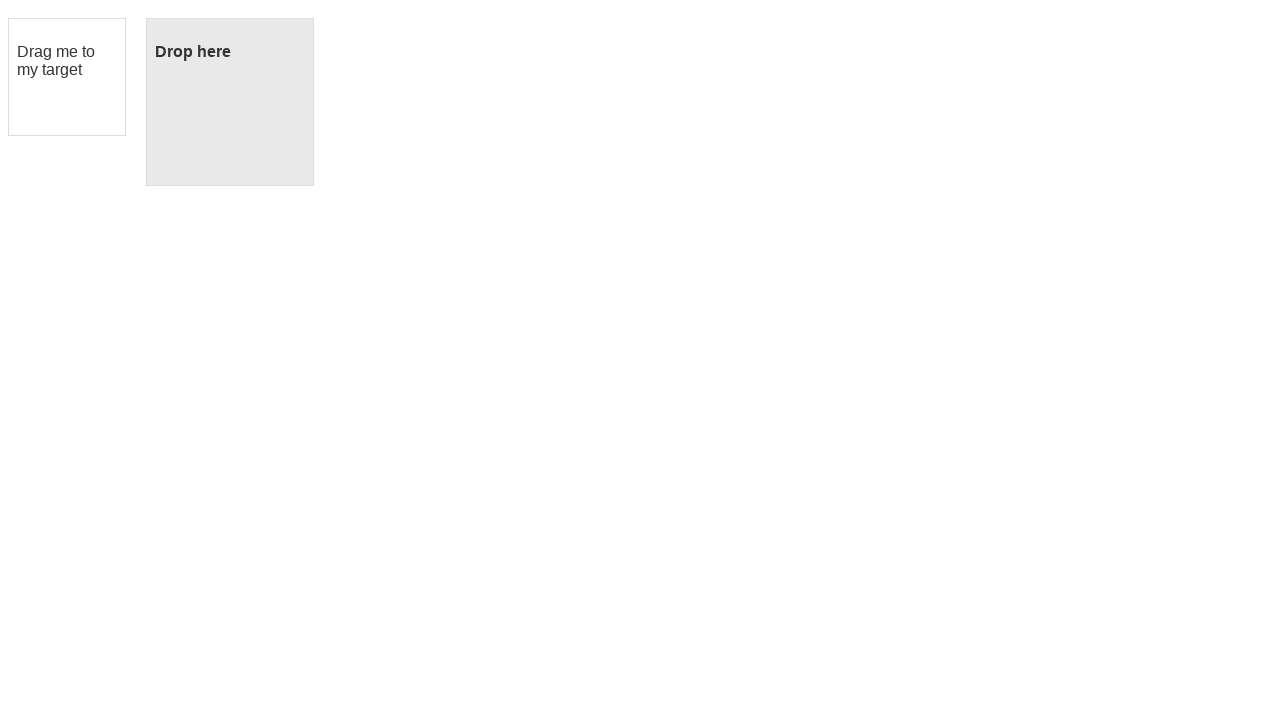

Dragged element 180px right and 30px down at (247, 107)
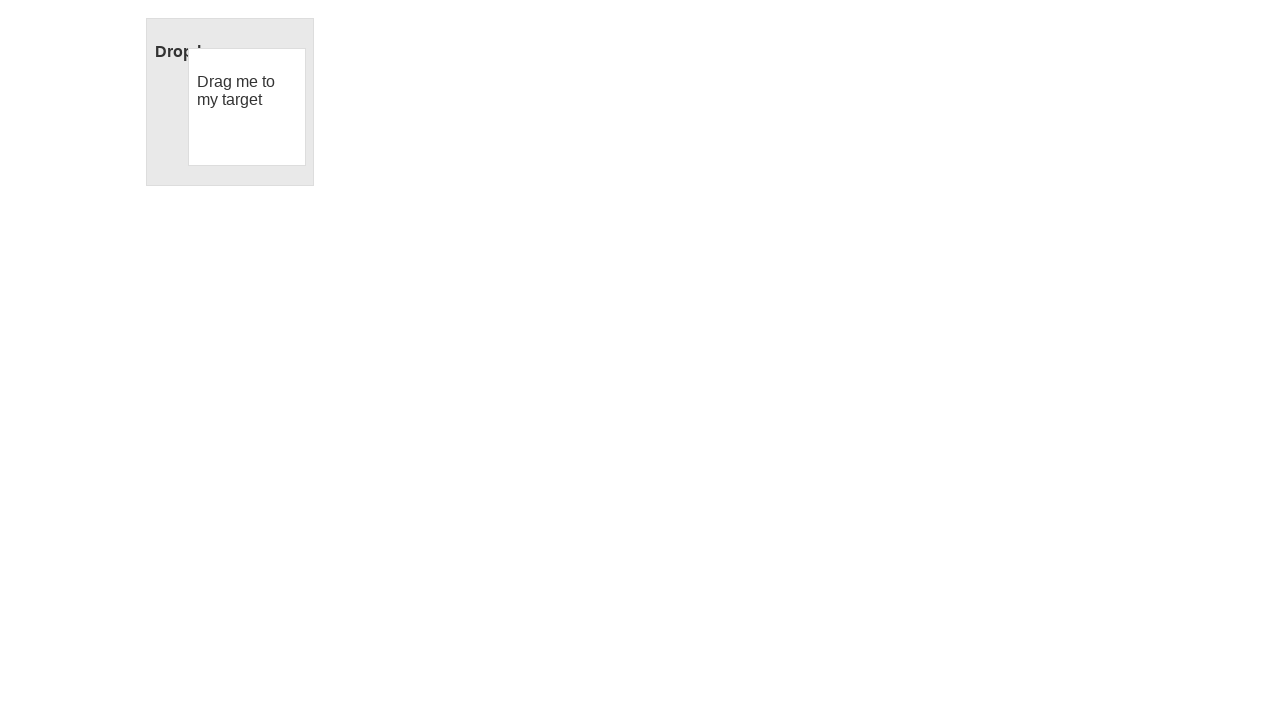

Released mouse button to complete drag and drop at (247, 107)
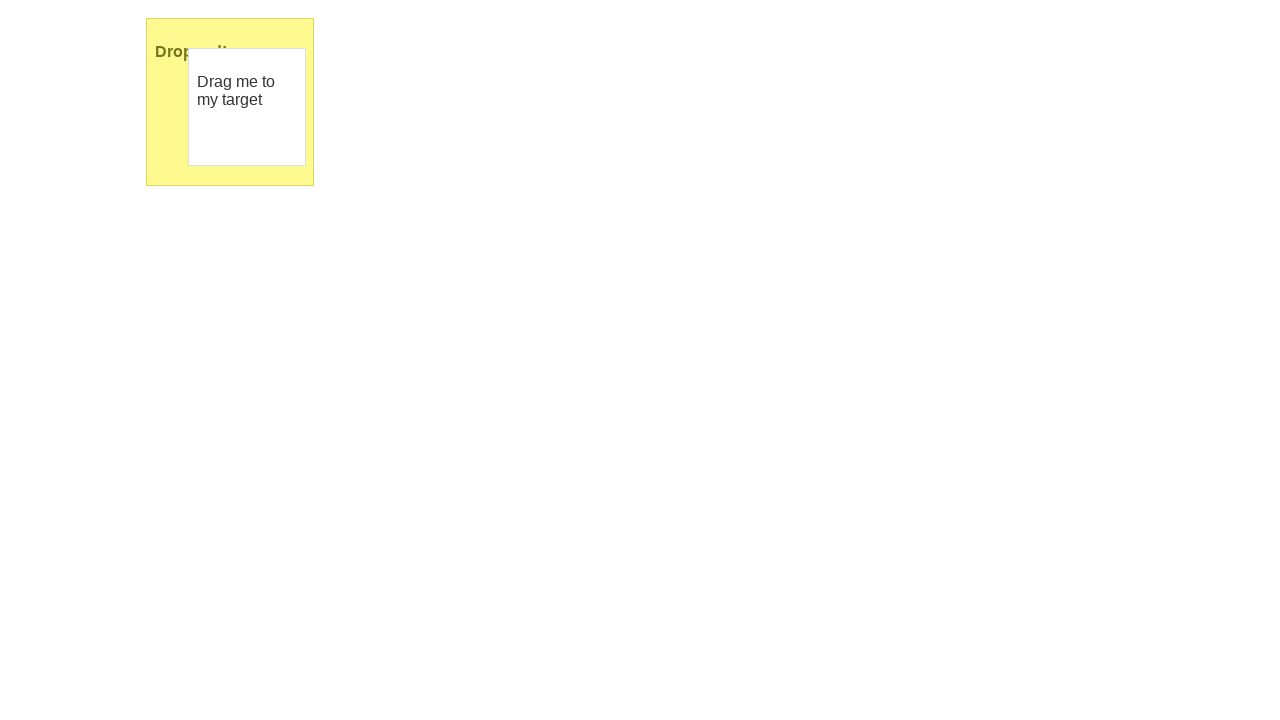

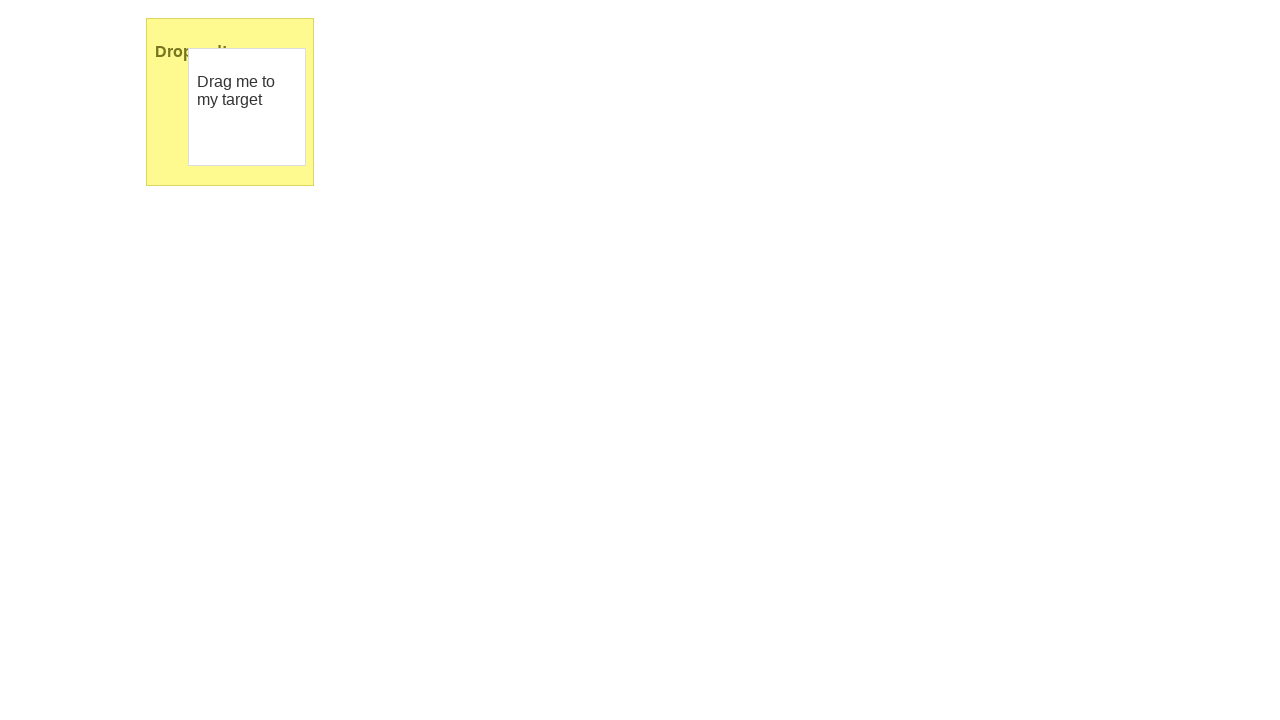